Tests the age form by entering a name and age, submitting the form, and verifying the result message.

Starting URL: https://kristinek.github.io/site/examples/age.html

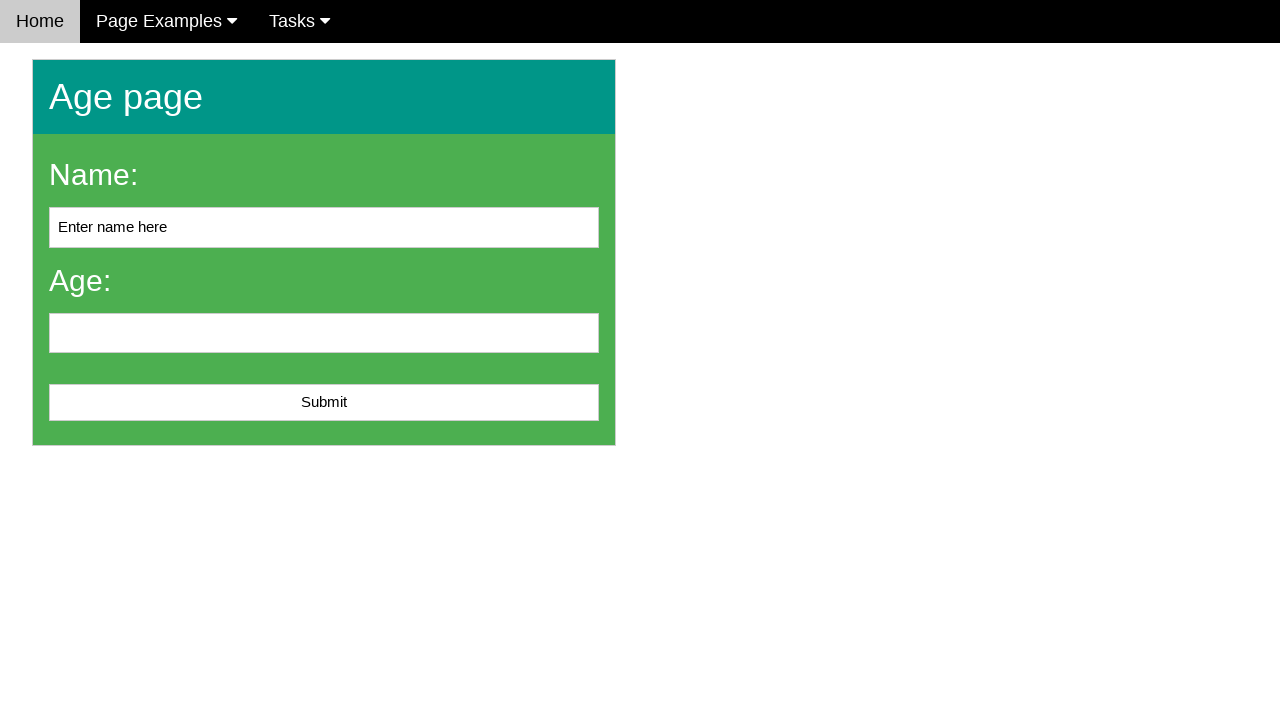

Filled name field with 'John Doe' on #name
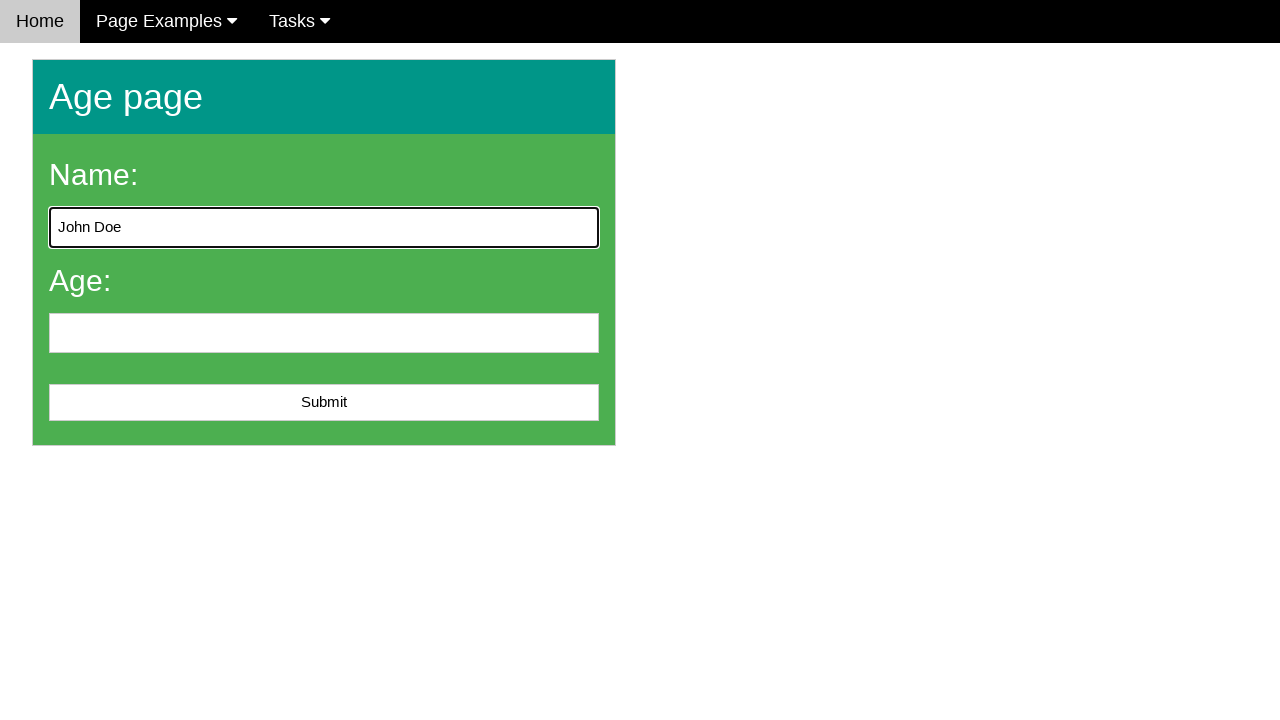

Filled age field with '25' on #age
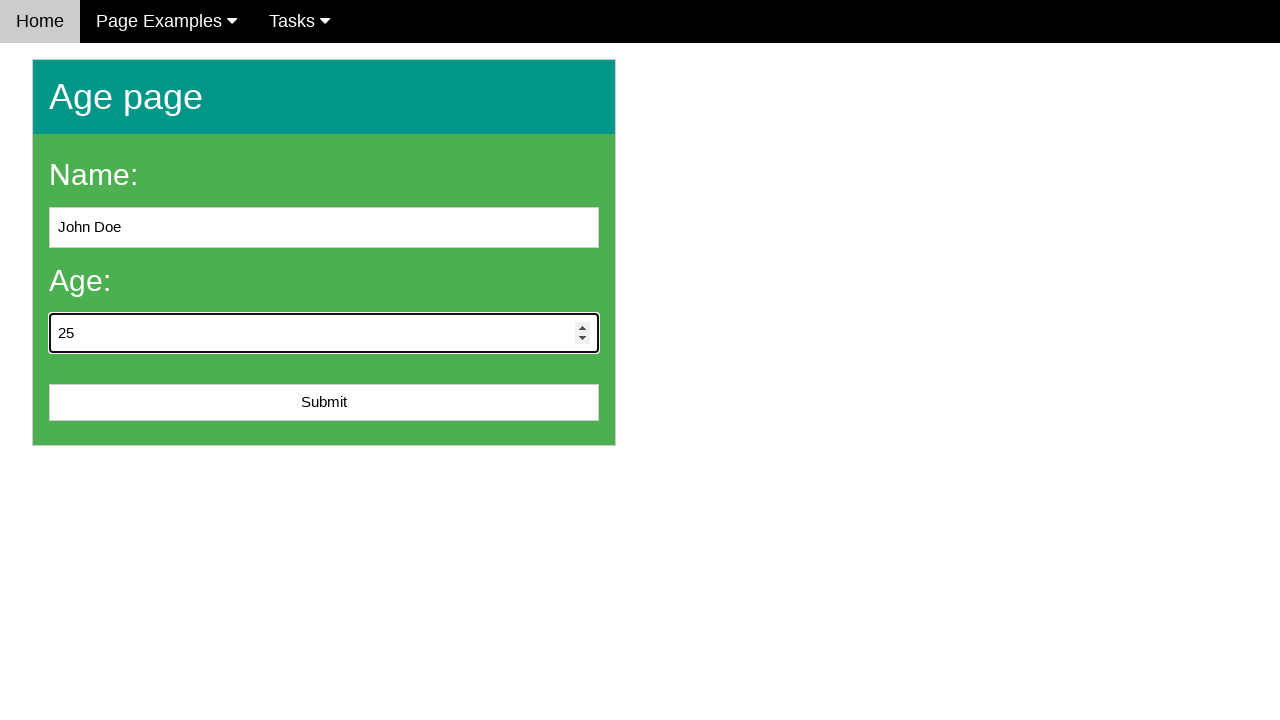

Clicked submit button at (324, 403) on #submit
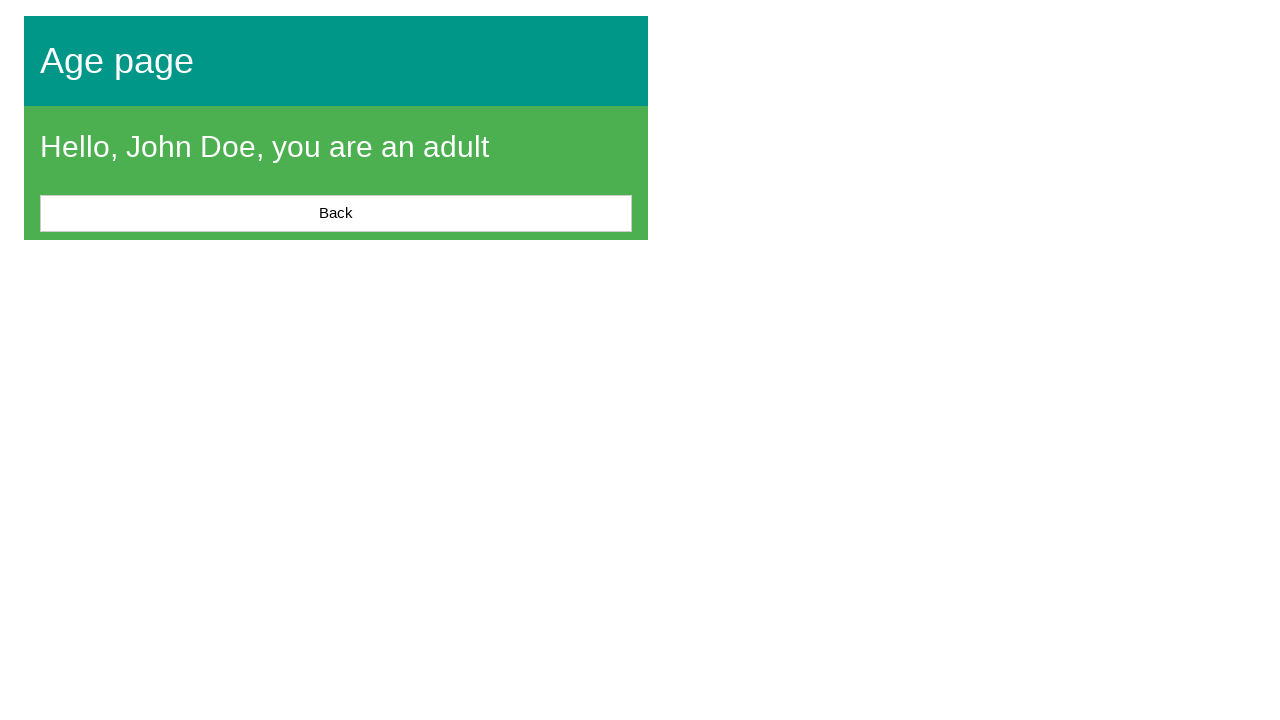

Located message element
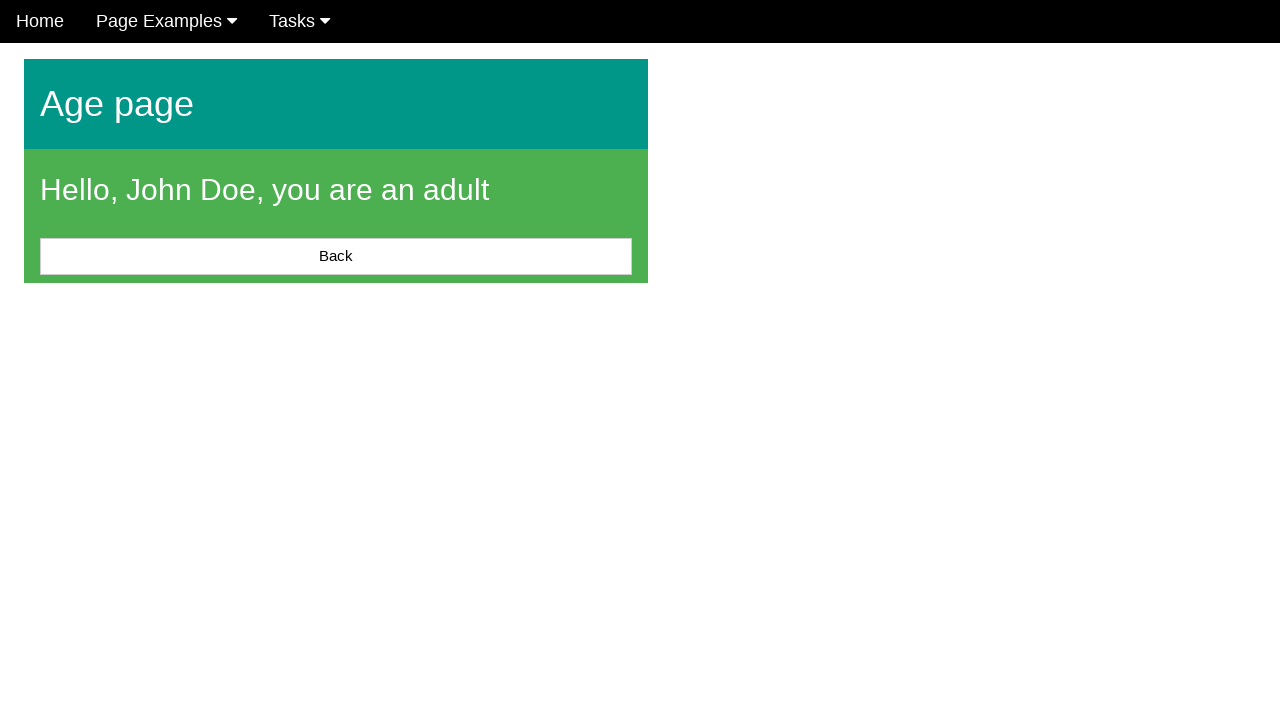

Message element appeared
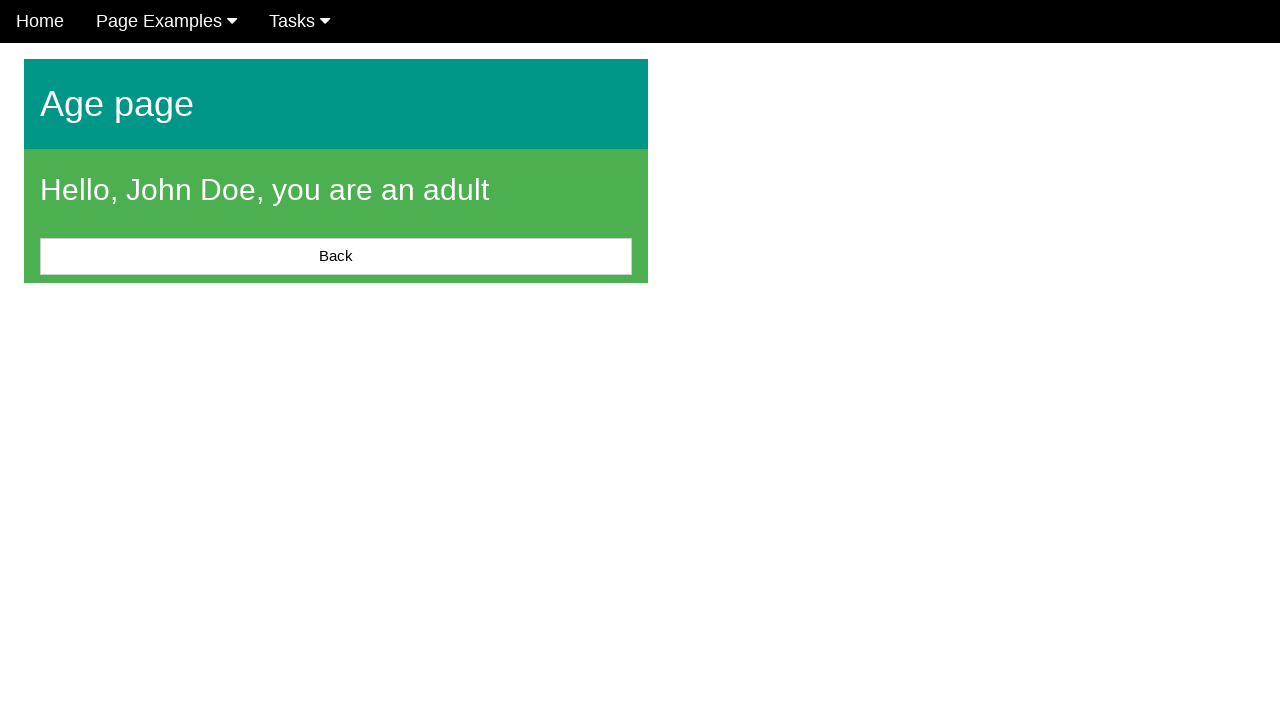

Verified that result message is not empty
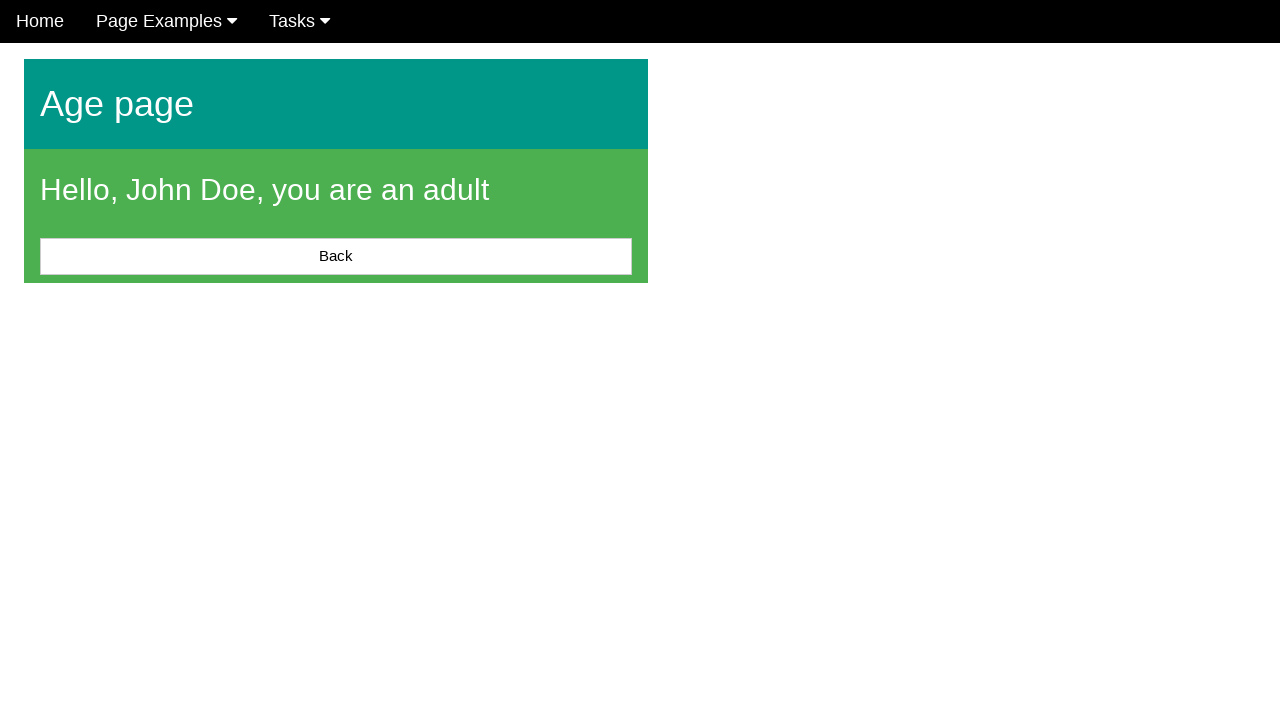

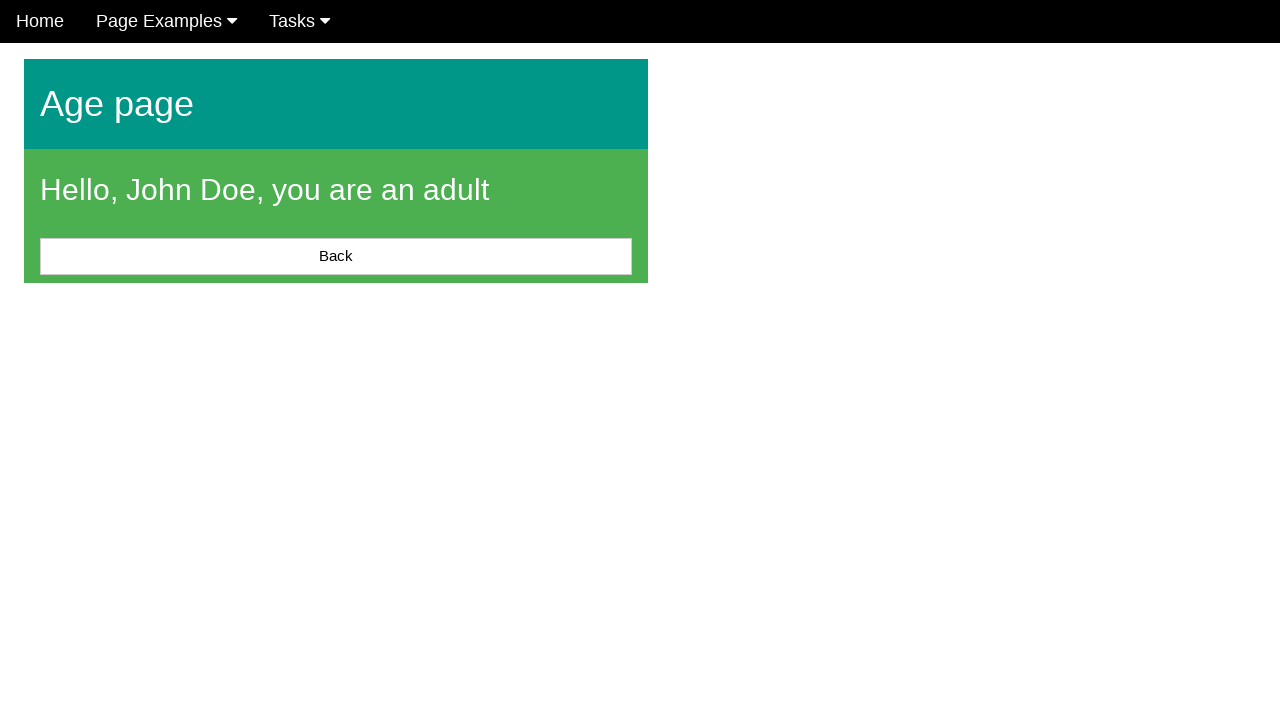